Tests JavaScript modal popup by clicking "Entry Ad" link and verifying the modal dialog appears with title and body content.

Starting URL: https://the-internet.herokuapp.com/

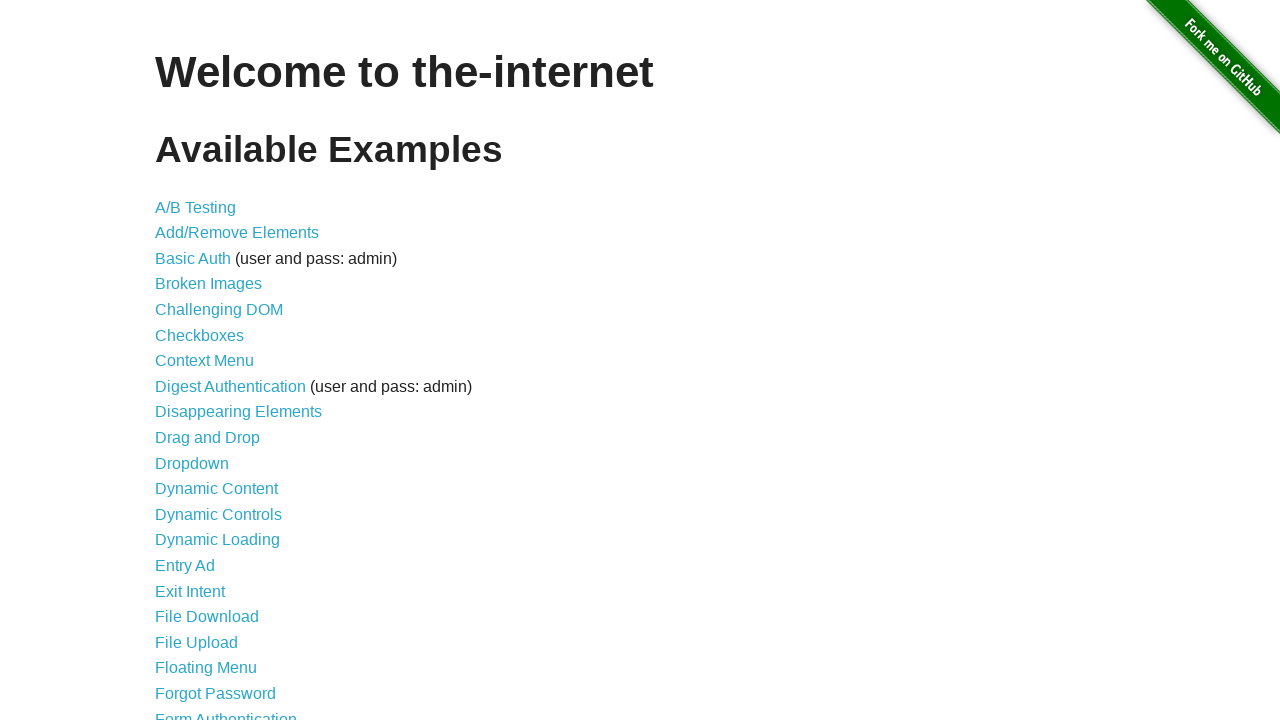

Clicked 'Entry Ad' link to trigger JavaScript modal popup at (185, 566) on text=Entry Ad
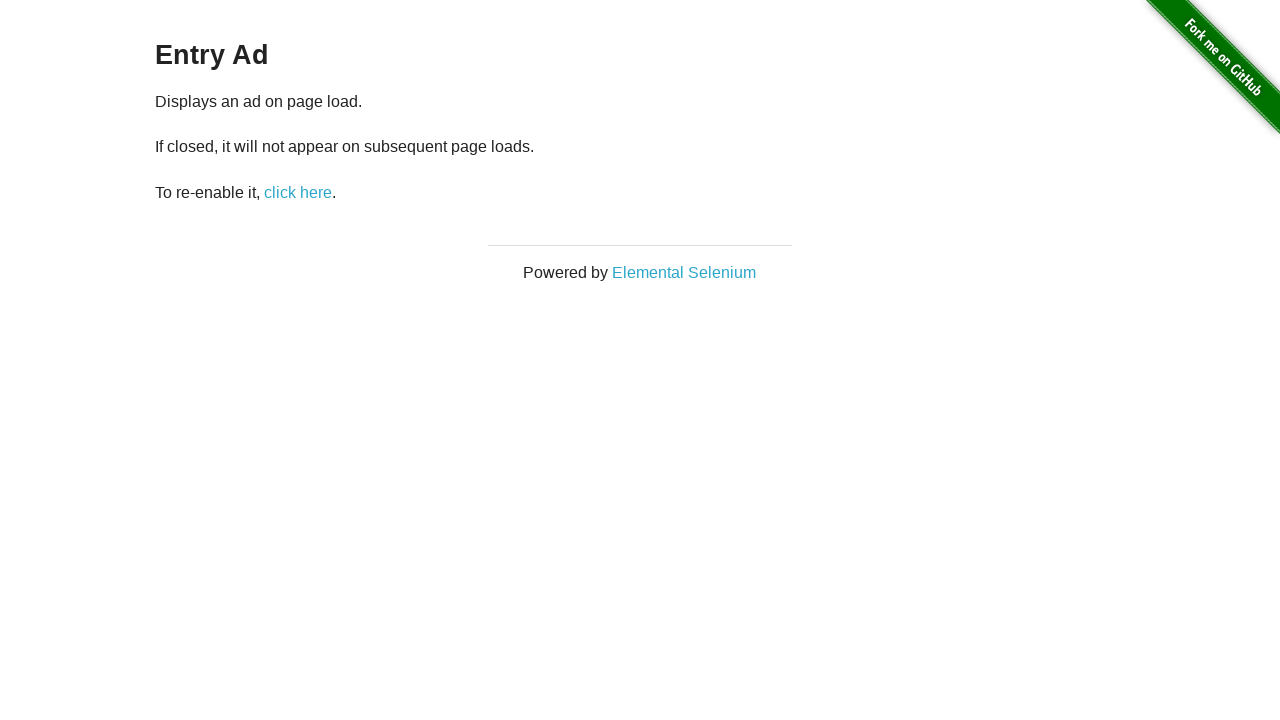

Modal dialog appeared with title element
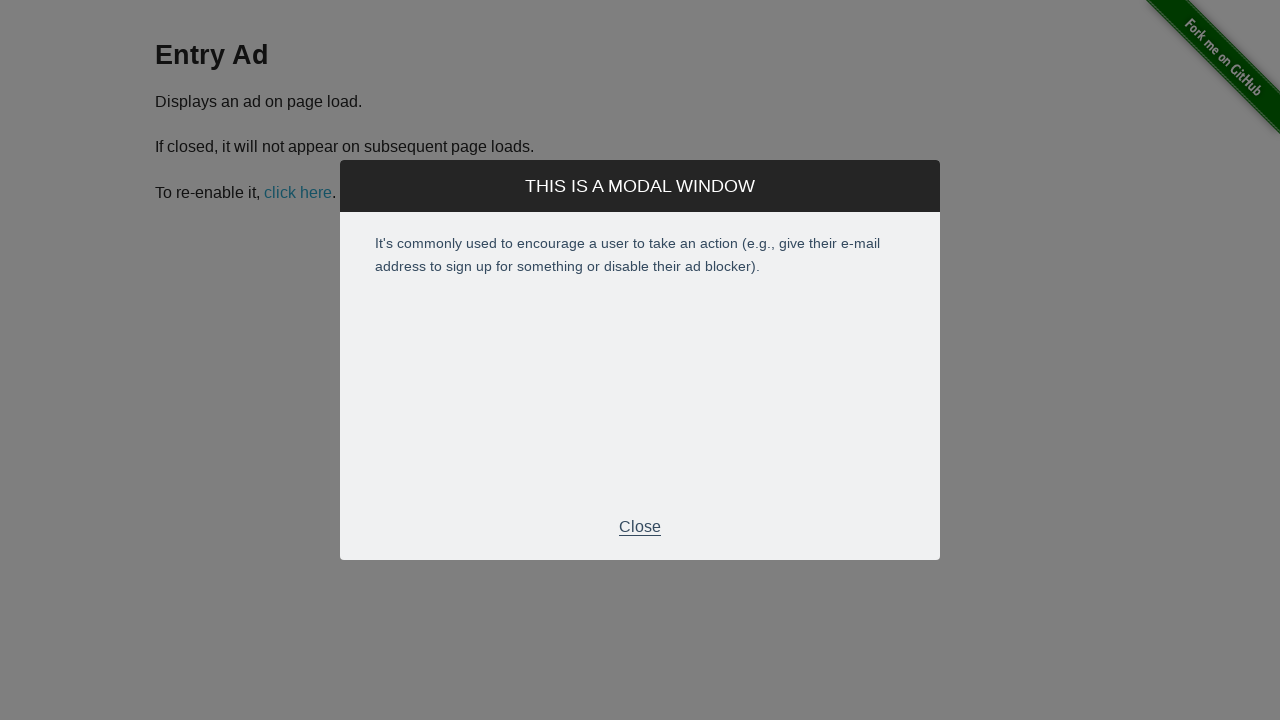

Modal body content is visible
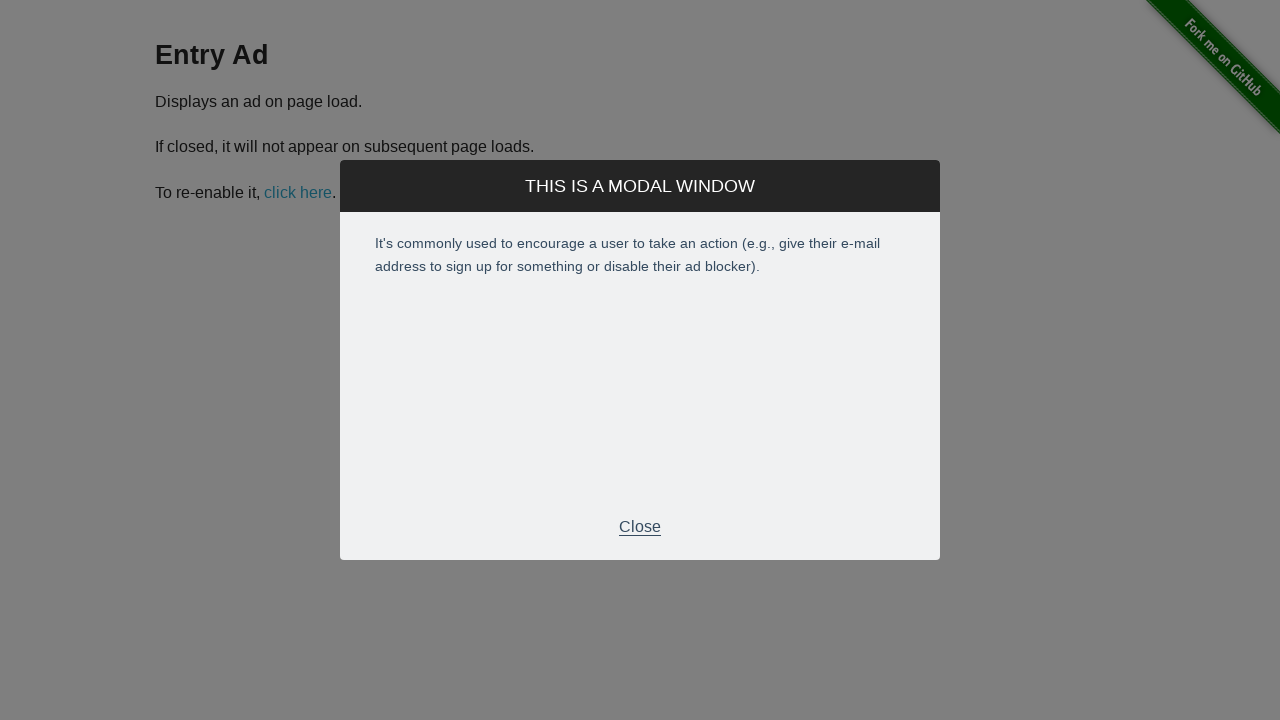

Closed modal by clicking close button in footer at (640, 527) on div.modal-footer>p
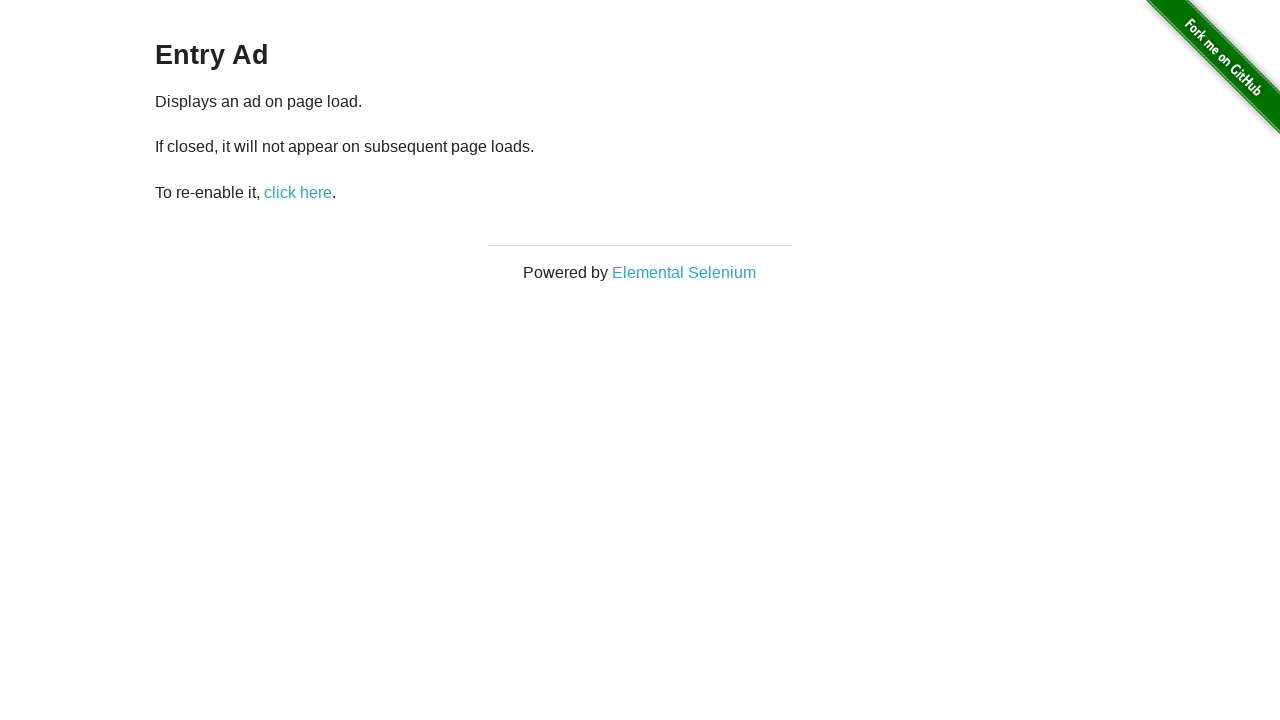

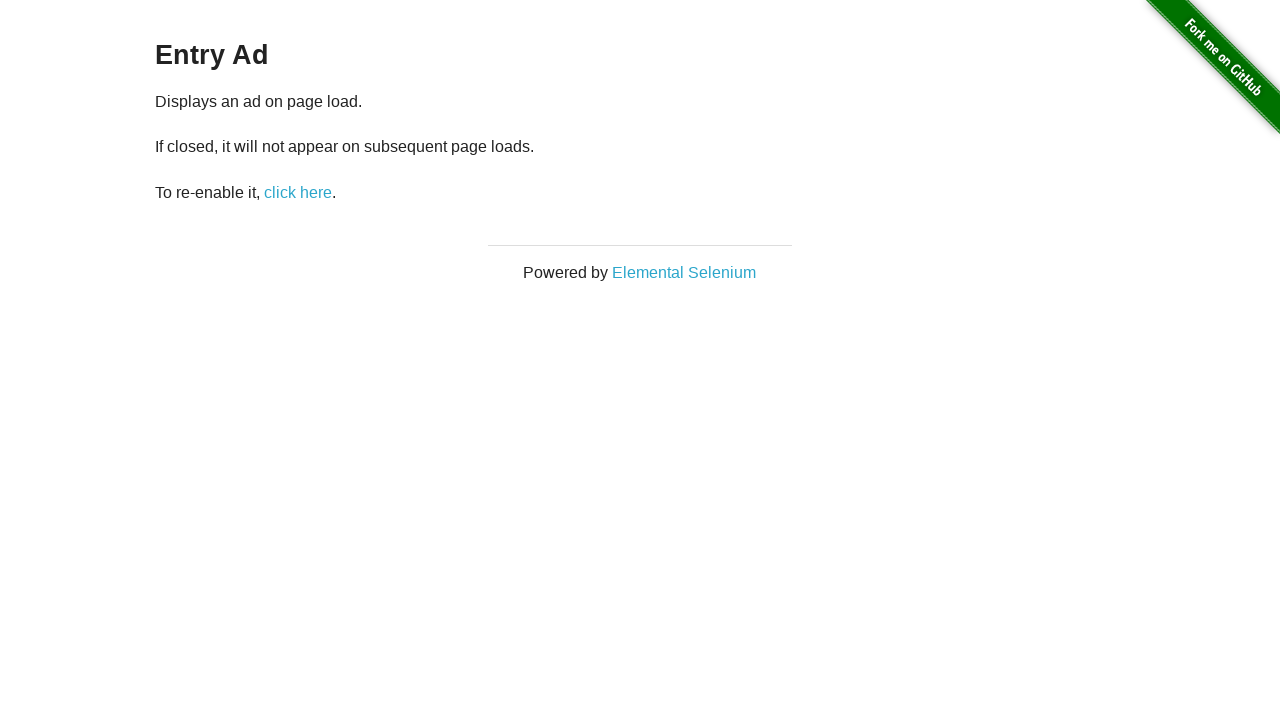